Tests a math form by reading a value from the page, calculating a mathematical formula (log of absolute value of 12*sin(x)), filling in the answer, selecting a radio button and checkbox, then submitting

Starting URL: http://suninjuly.github.io/math.html

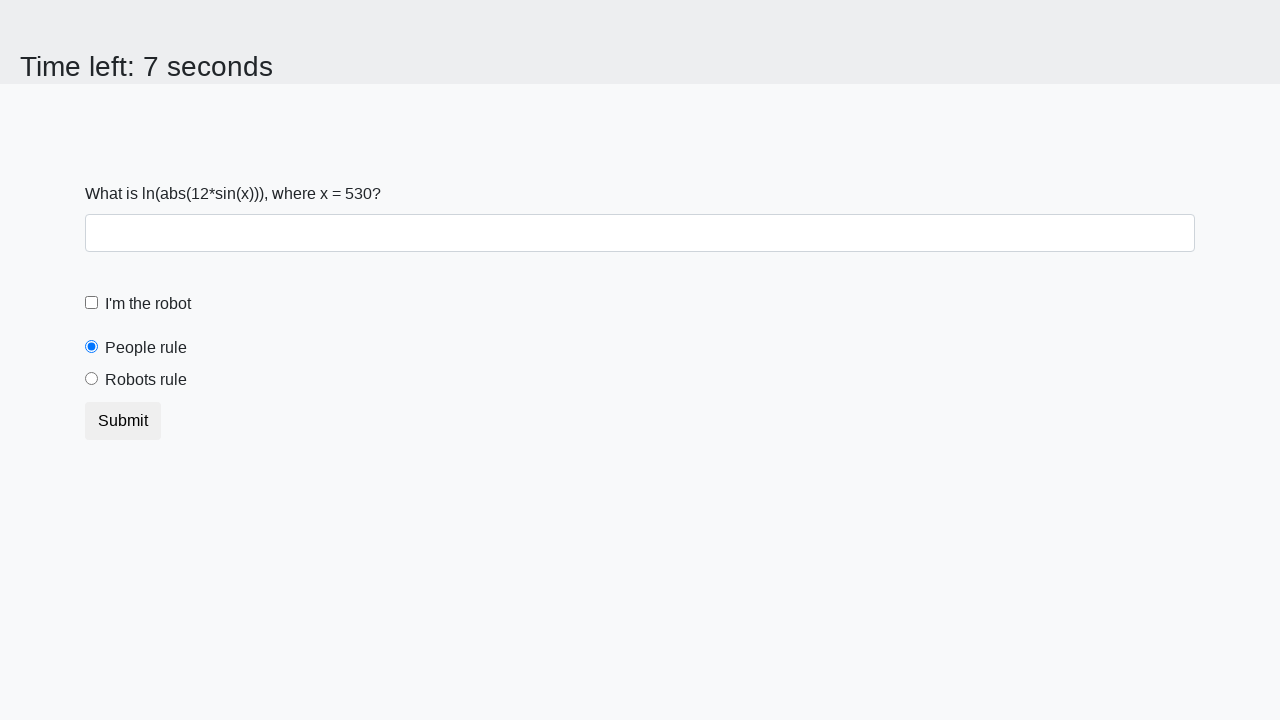

Read x value from #input_value element
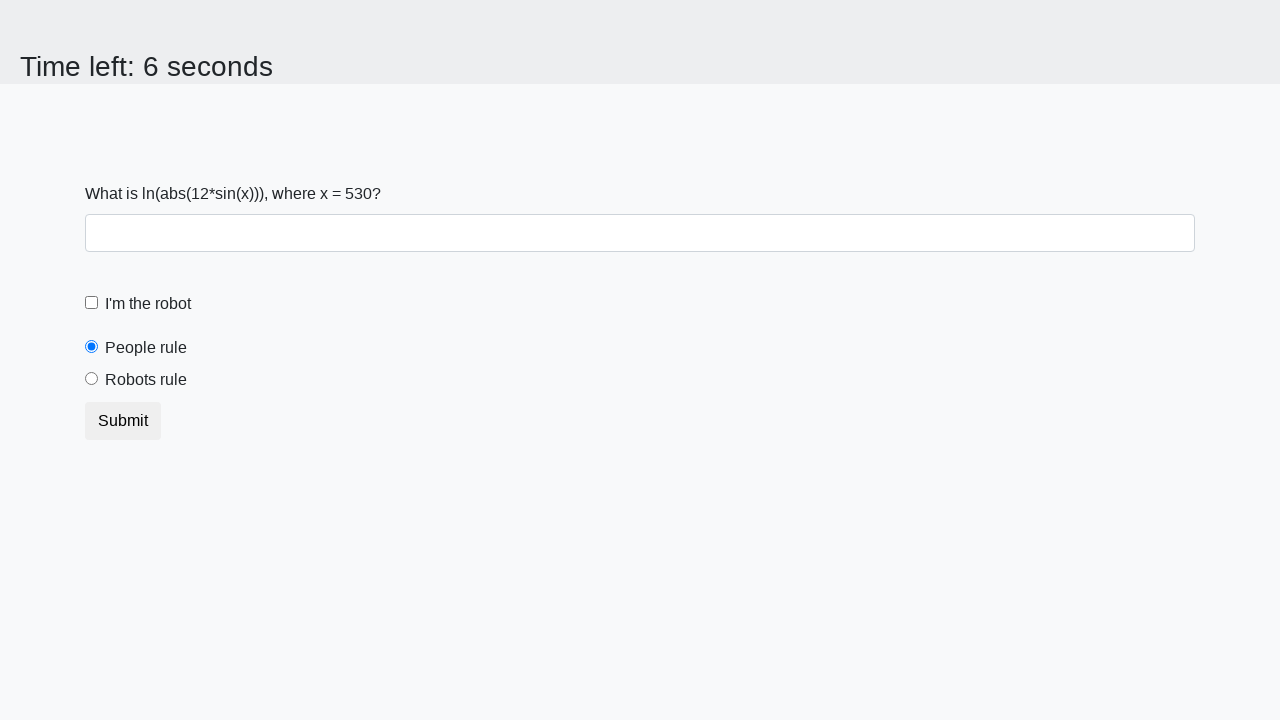

Filled answer field with calculated result: log(abs(12*sin(x))) on #answer
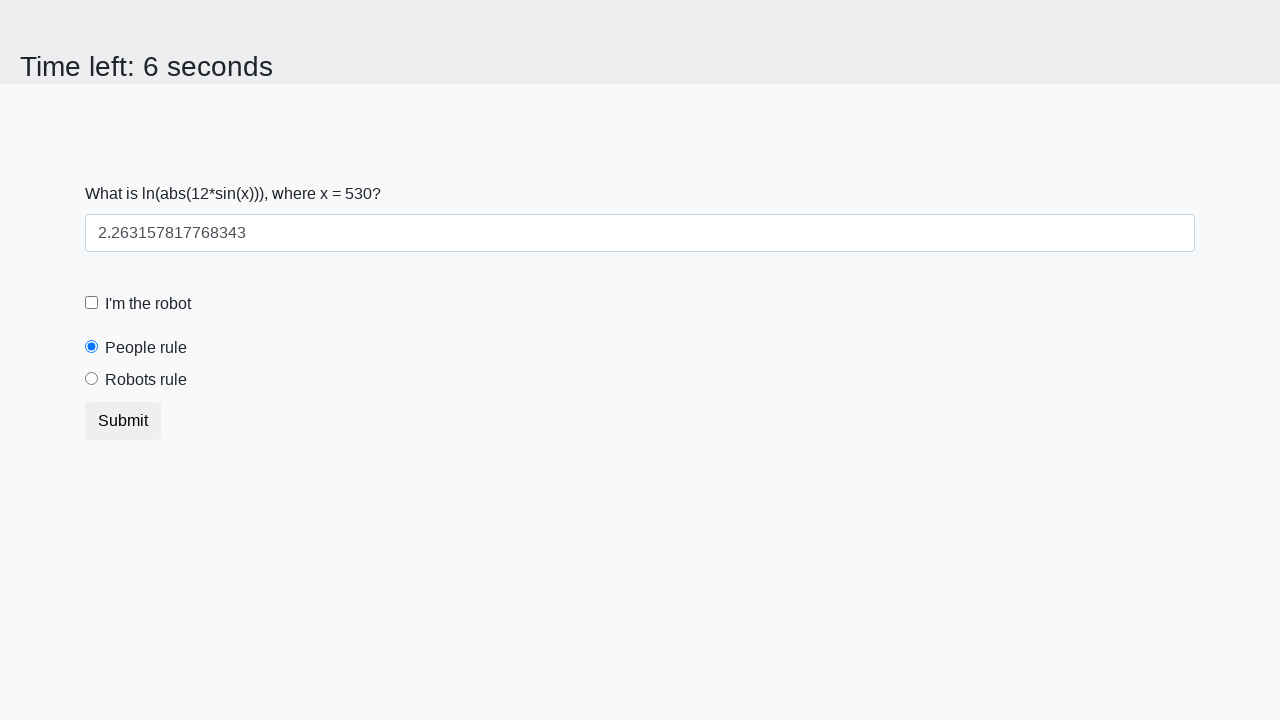

Selected 'robots' radio button at (92, 379) on input[value='robots']
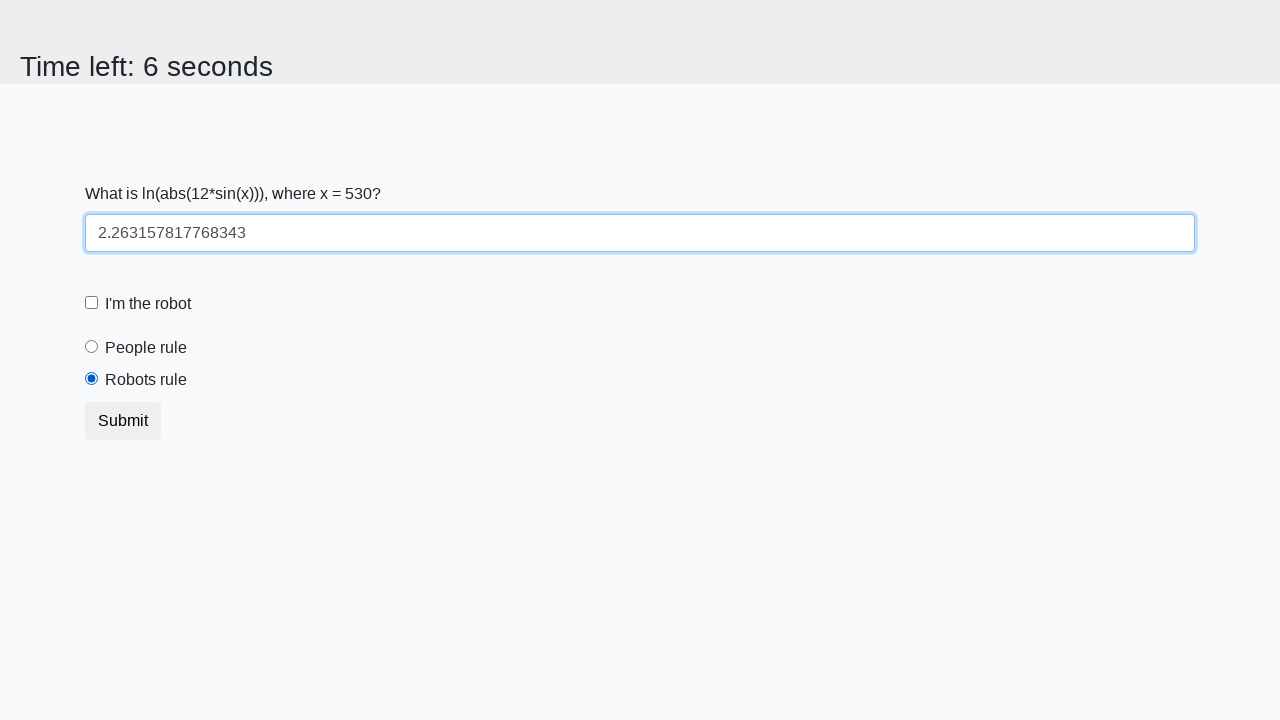

Clicked robot checkbox at (148, 304) on label[for='robotCheckbox']
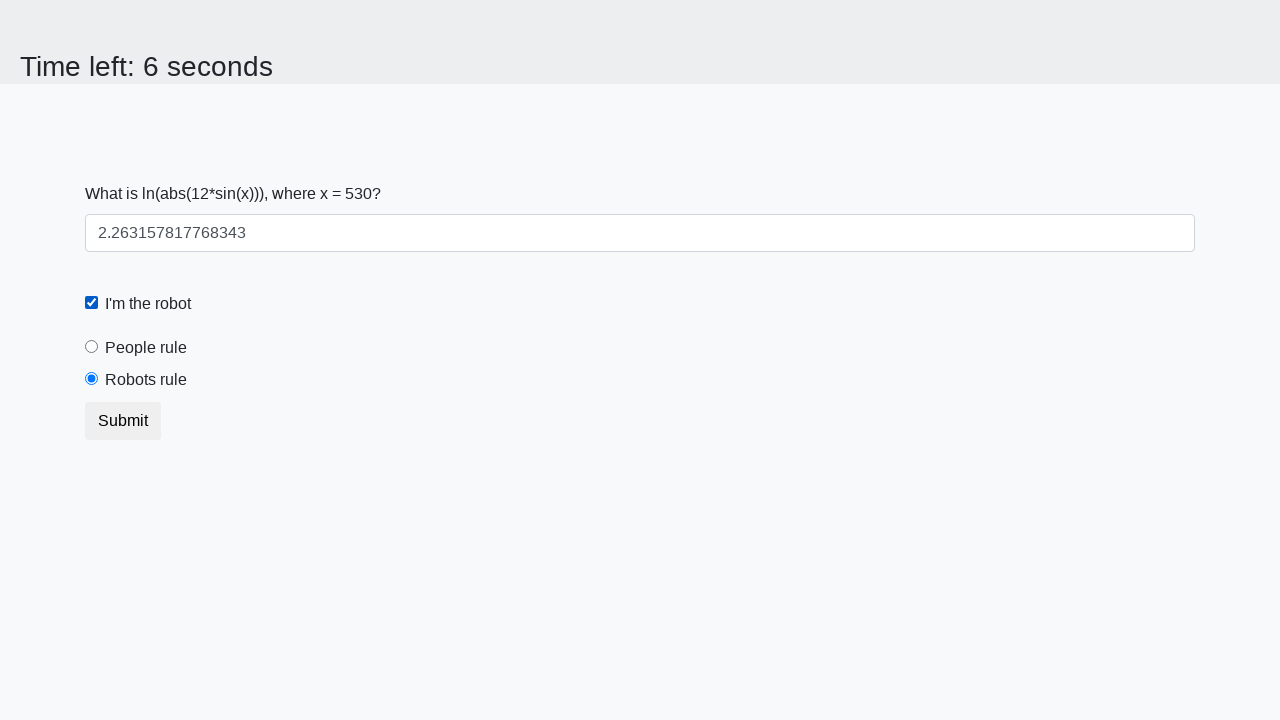

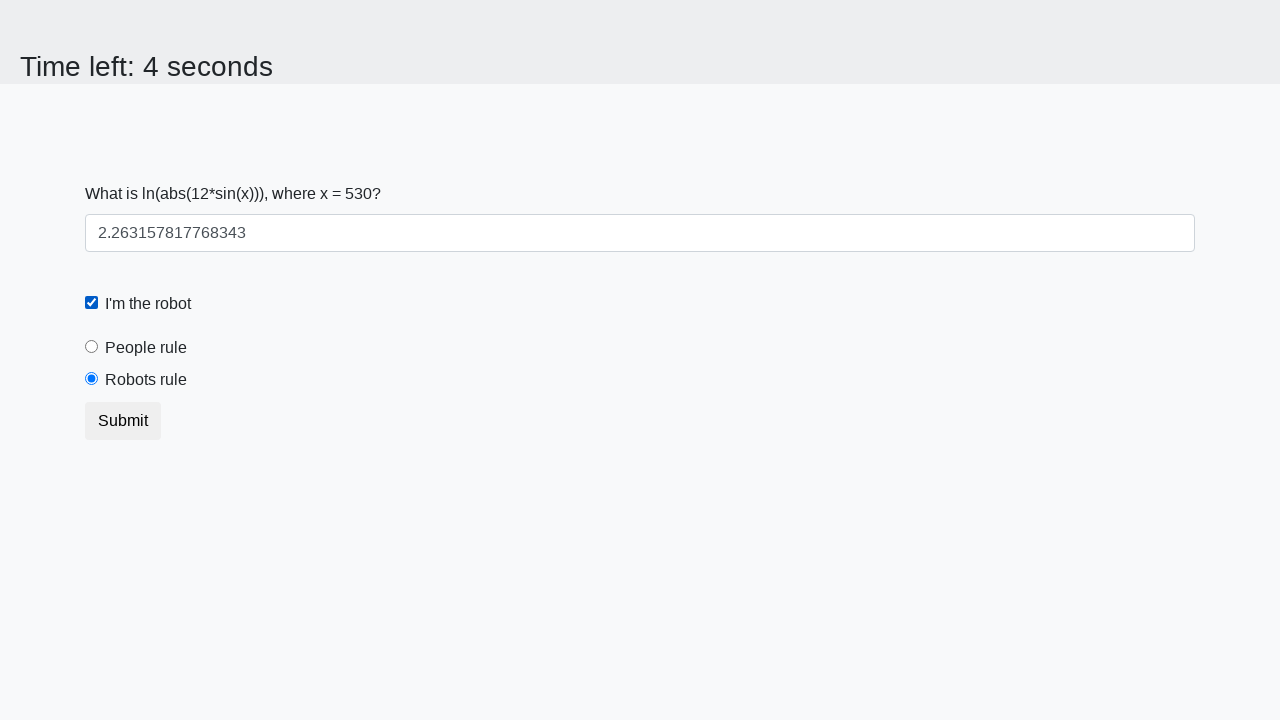